Tests the complete order flow on demoblaze.com by selecting a product, adding it to cart, proceeding to checkout, filling in customer details (name with numbers, country, city, card info), and verifying the purchase confirmation message.

Starting URL: https://www.demoblaze.com/index.html

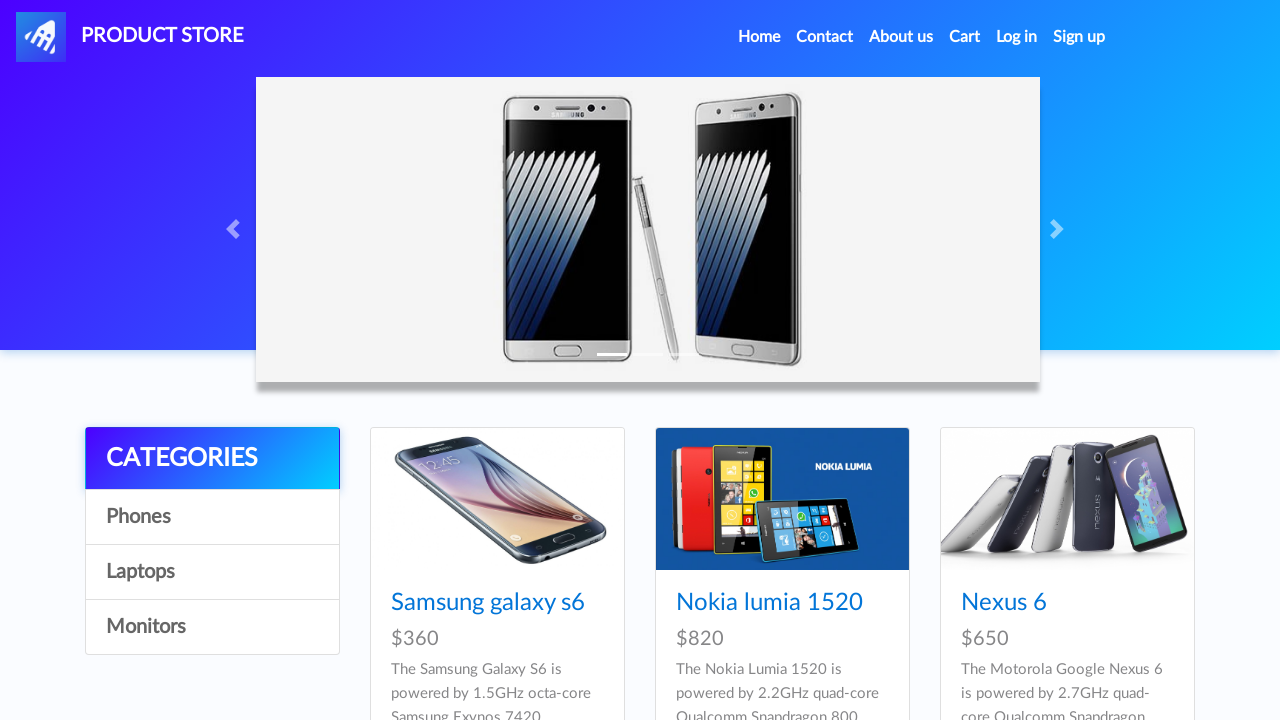

Waited for product cards to load on demoblaze.com
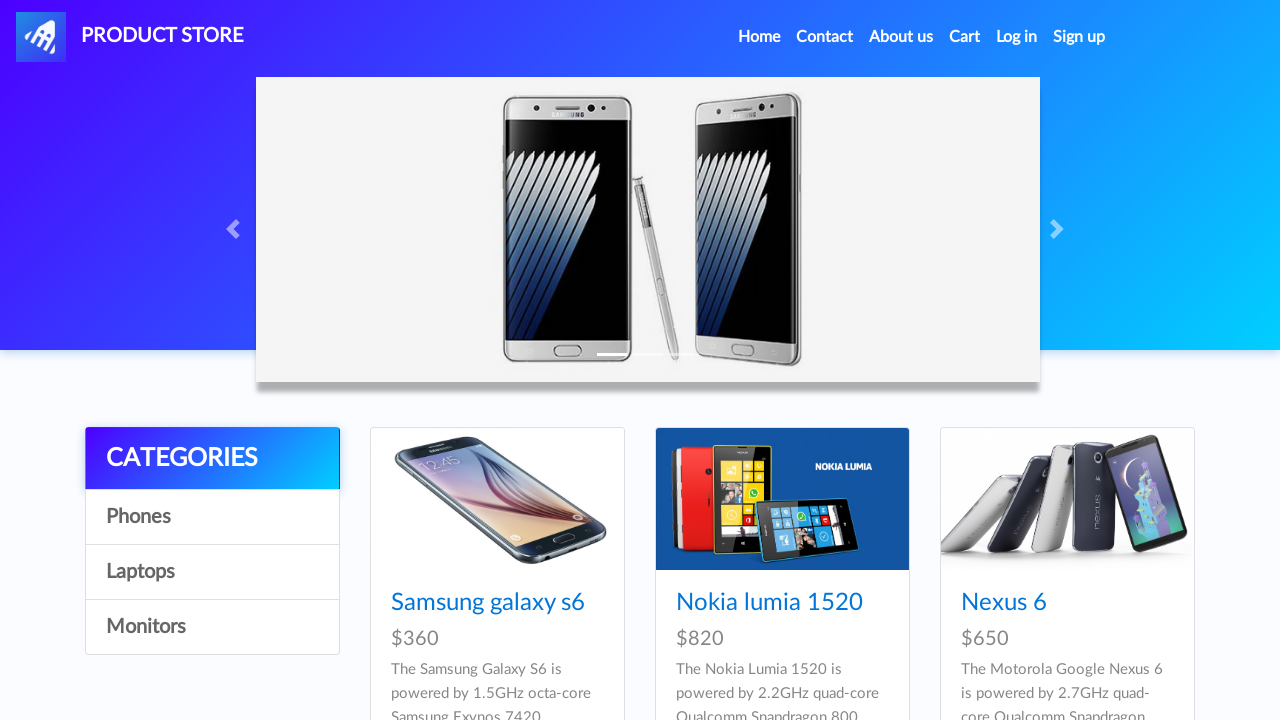

Clicked on first product at (488, 603) on xpath=/html/body/div[5]/div/div[2]/div/div[1]/div/div/h4/a
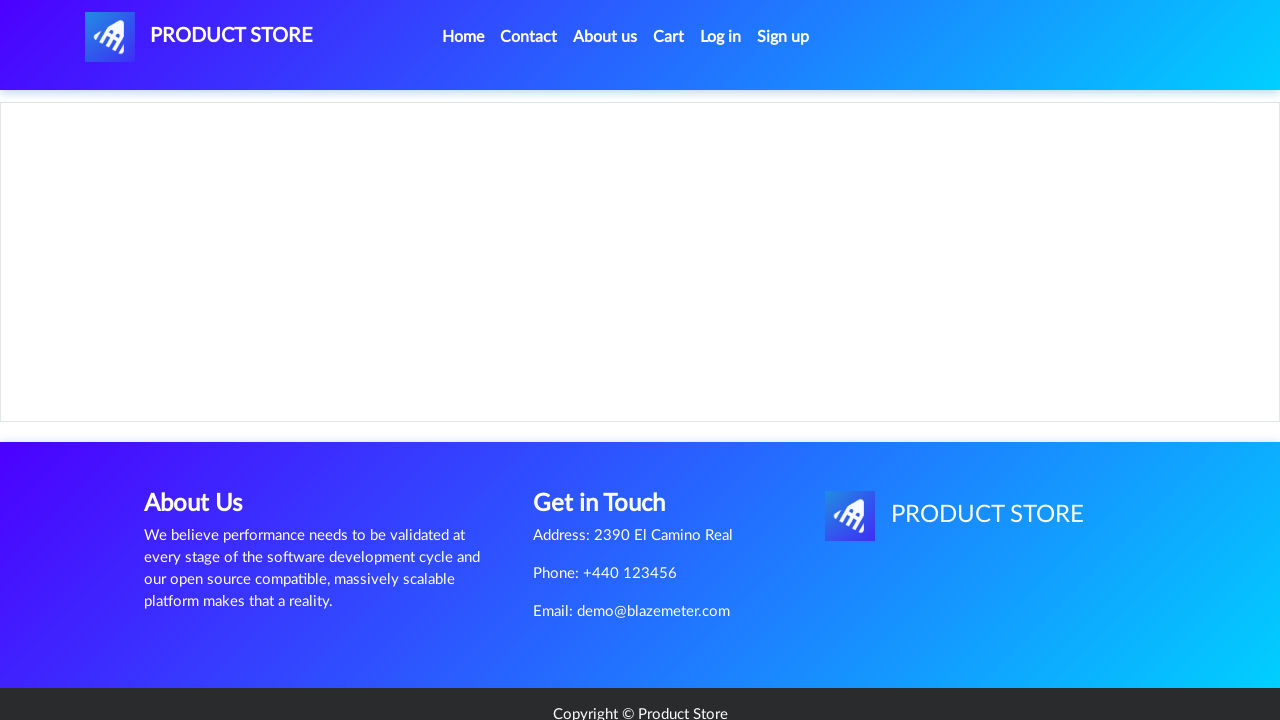

Waited for product page to fully load
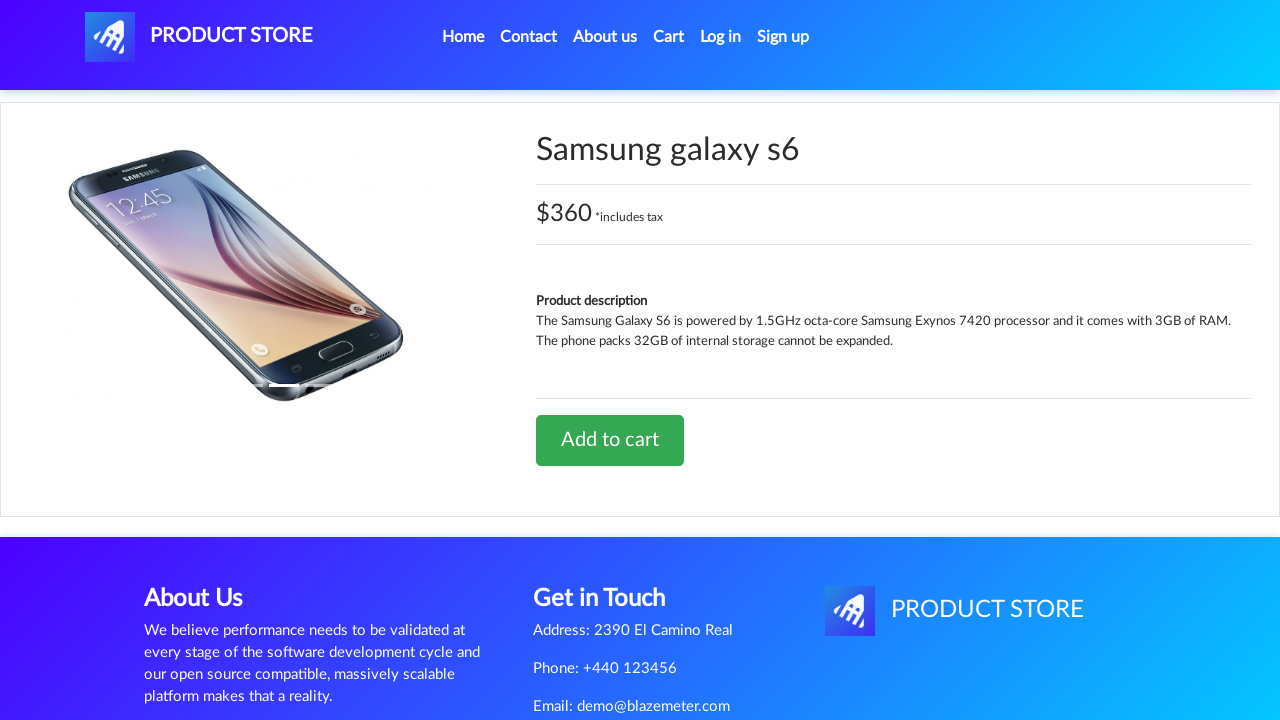

Clicked 'Add to cart' button at (610, 440) on xpath=/html/body/div[5]/div/div[2]/div[2]/div/a
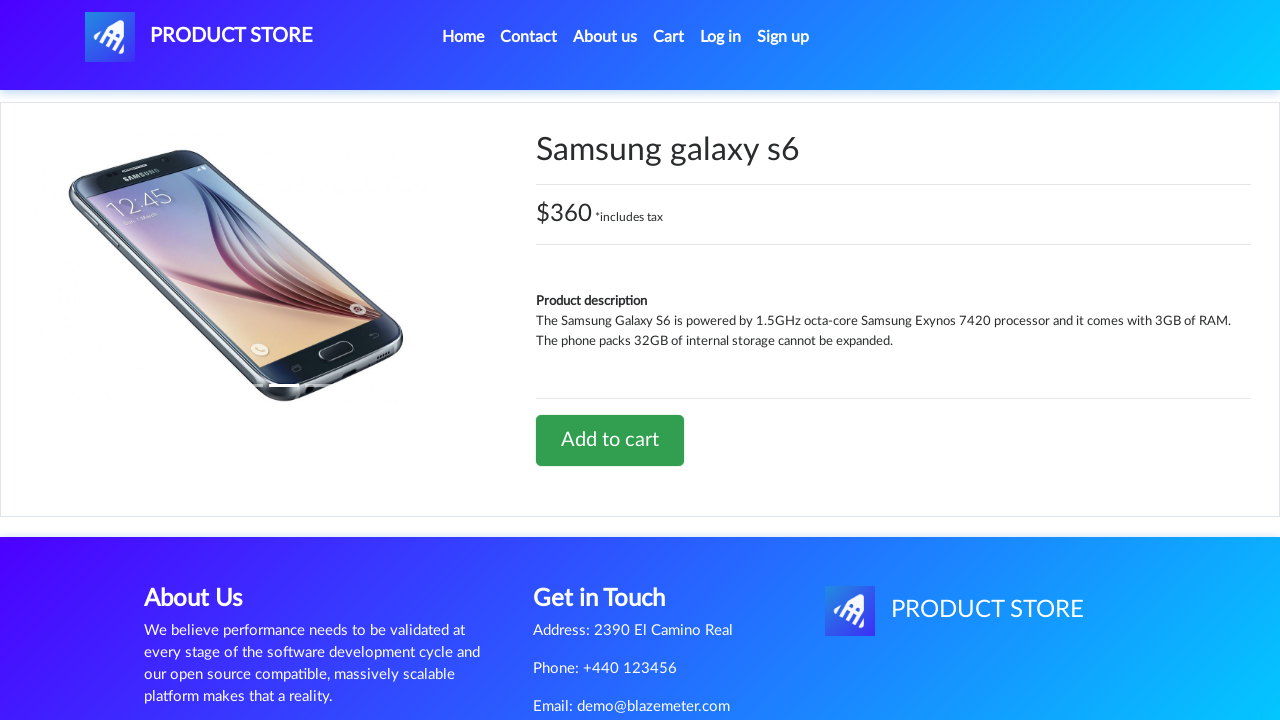

Set up dialog handler to accept alerts
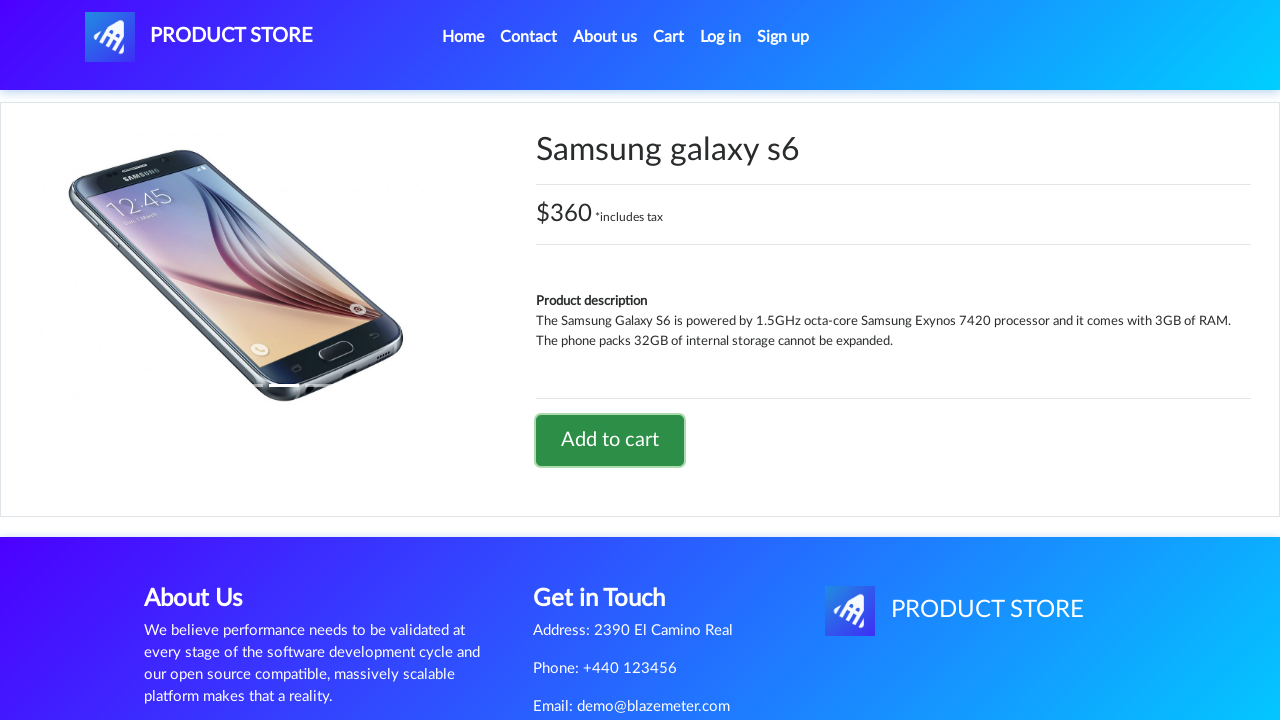

Waited for product added confirmation
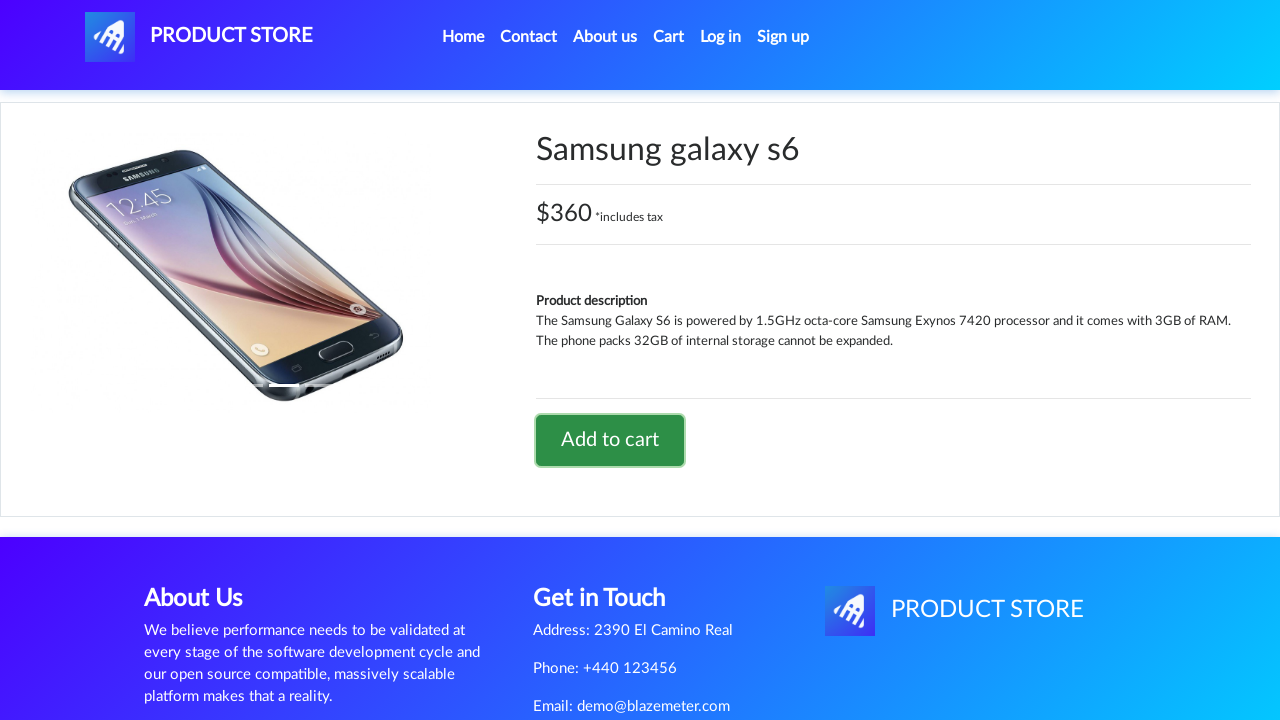

Clicked on Cart link at (669, 37) on #cartur
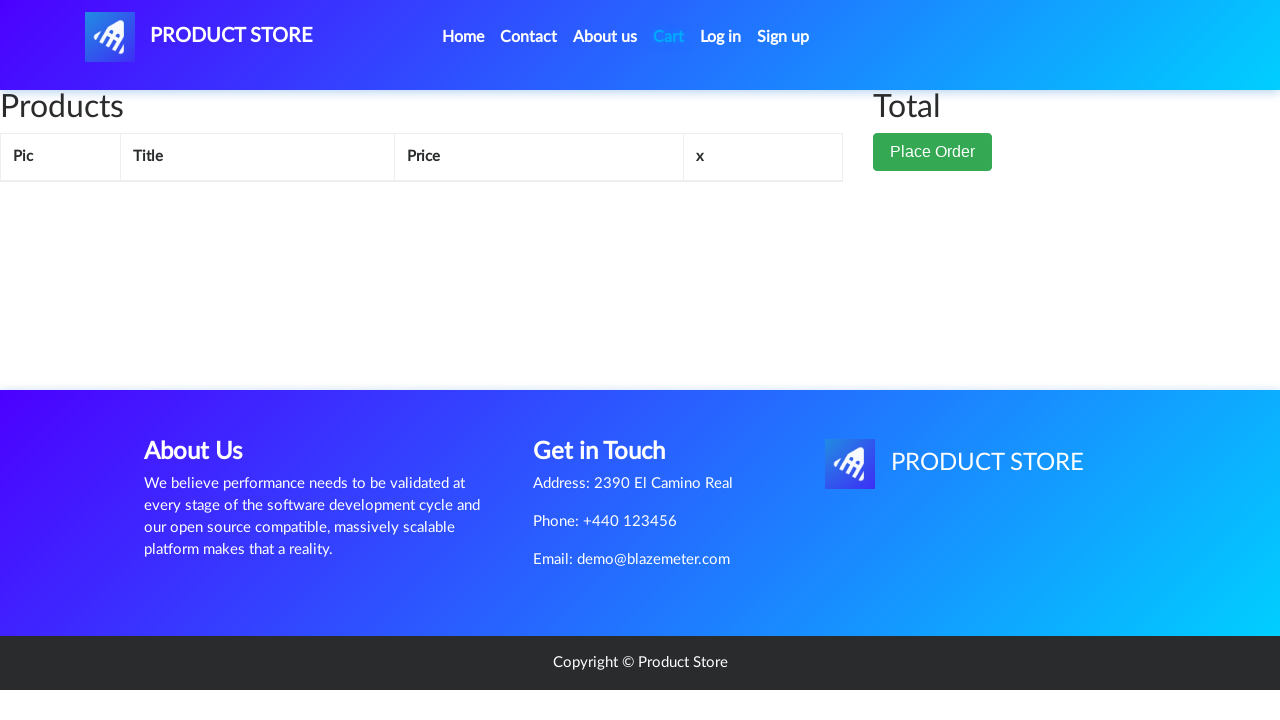

Waited for cart page to load
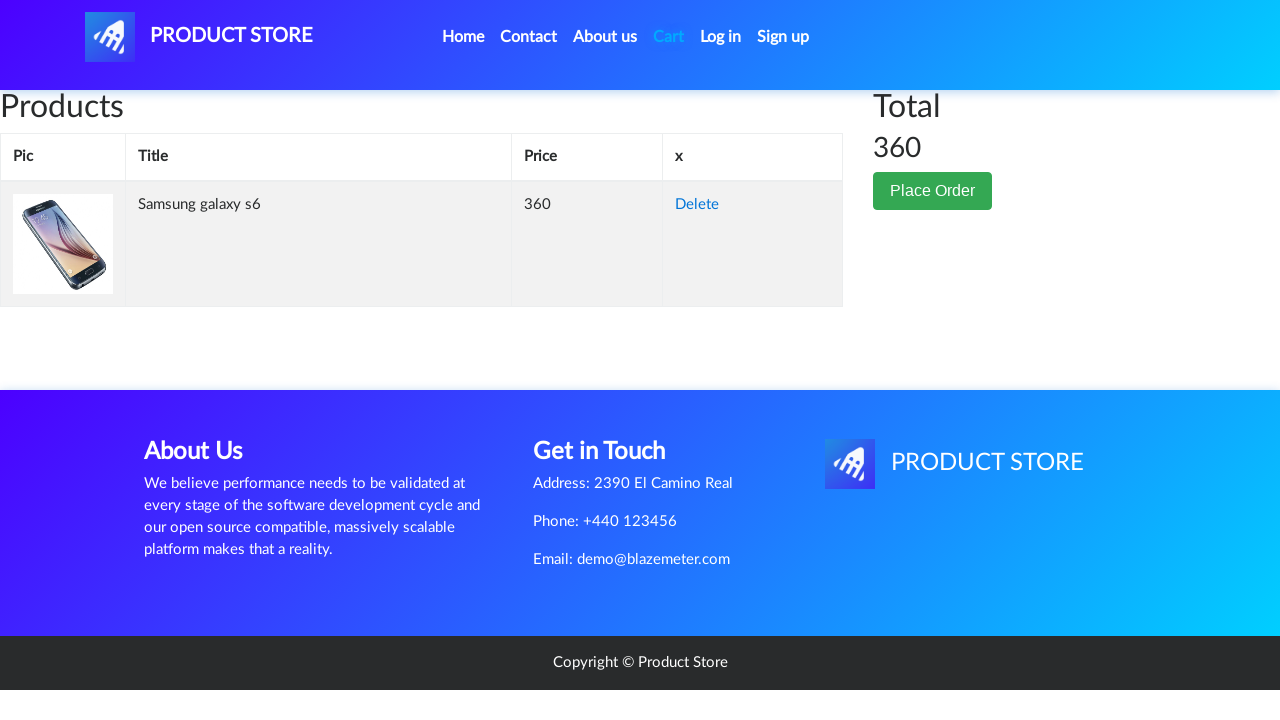

Clicked 'Place Order' button at (933, 191) on xpath=/html/body/div[6]/div/div[2]/button
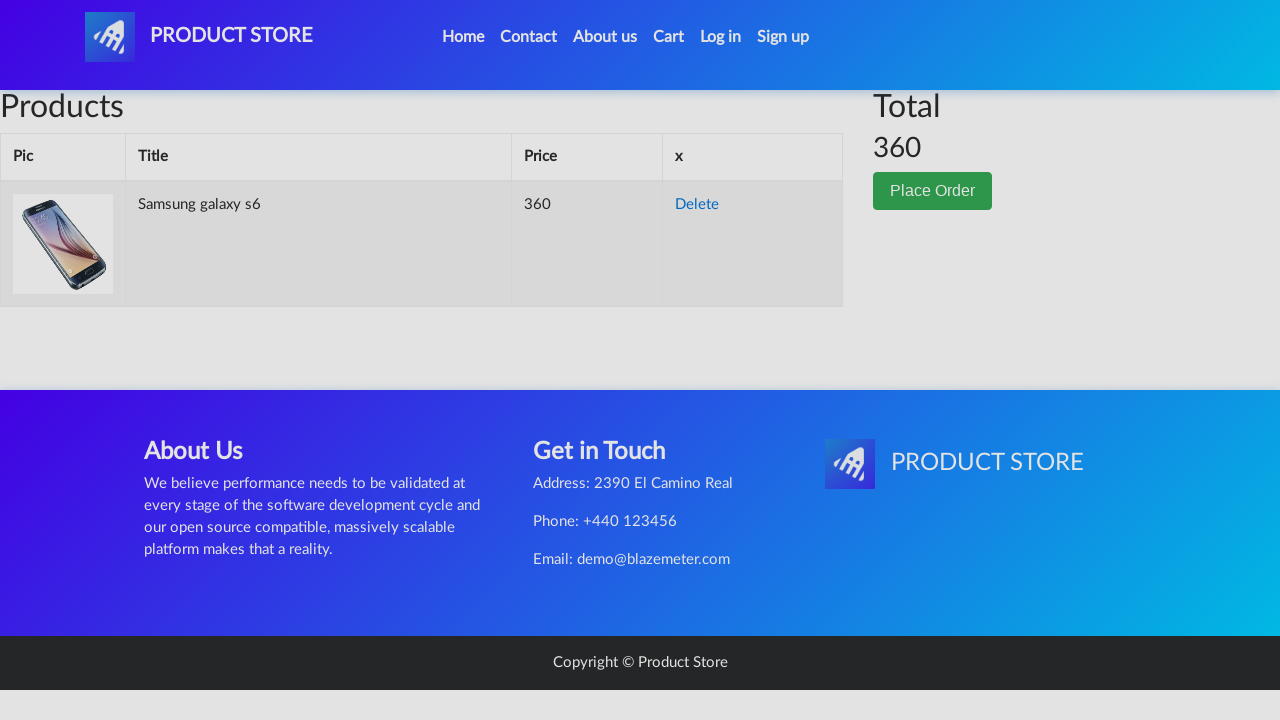

Waited for order form to appear
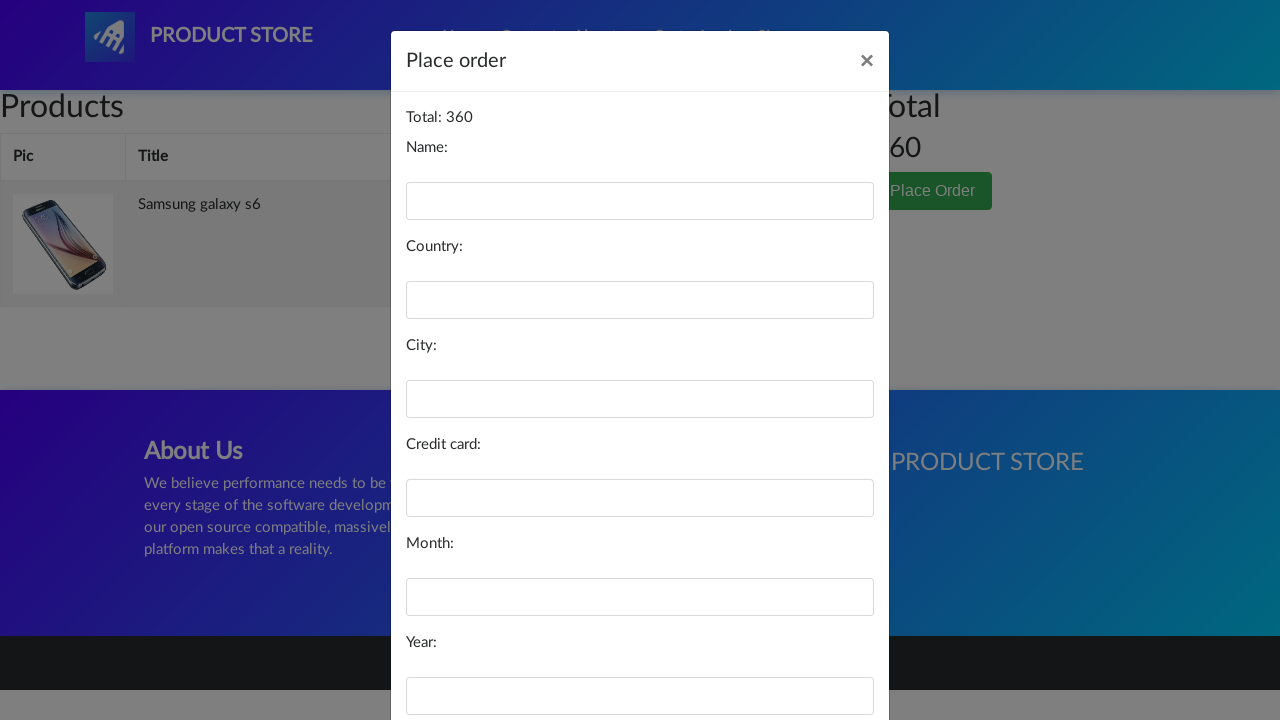

Filled name field with 'Reva176' (name containing numbers) on #name
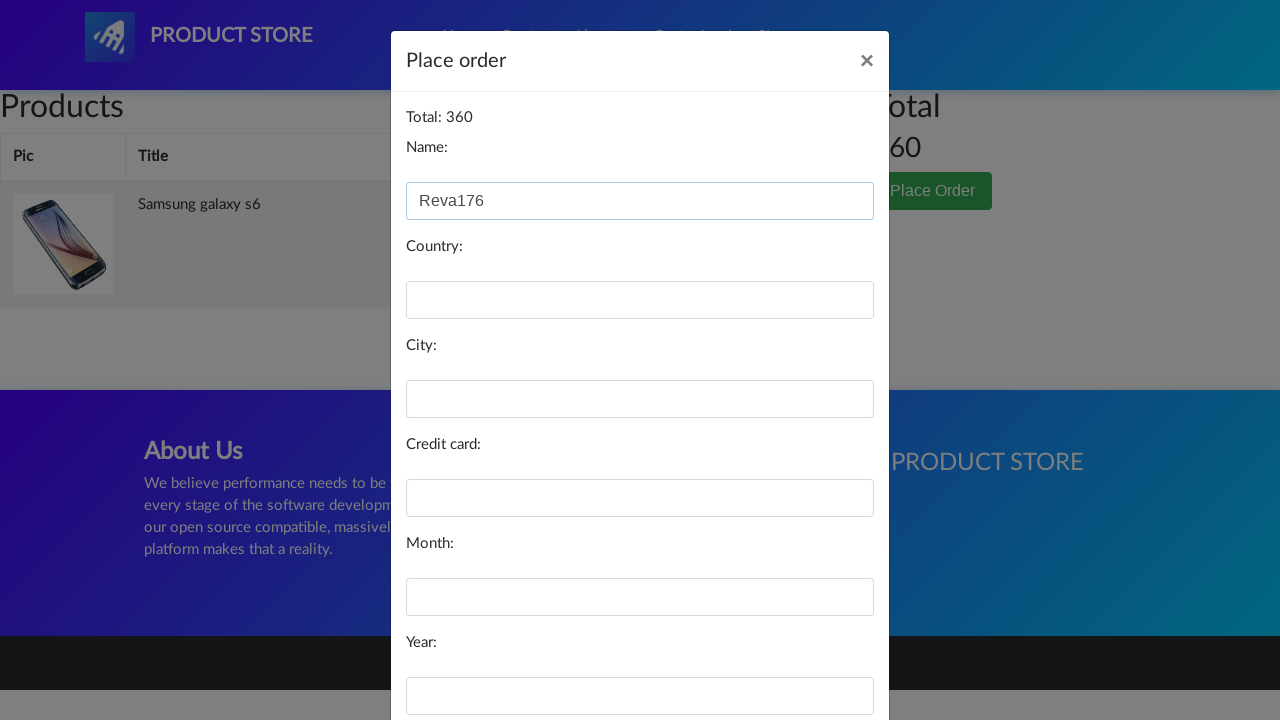

Filled country field with 'indonesia' on #country
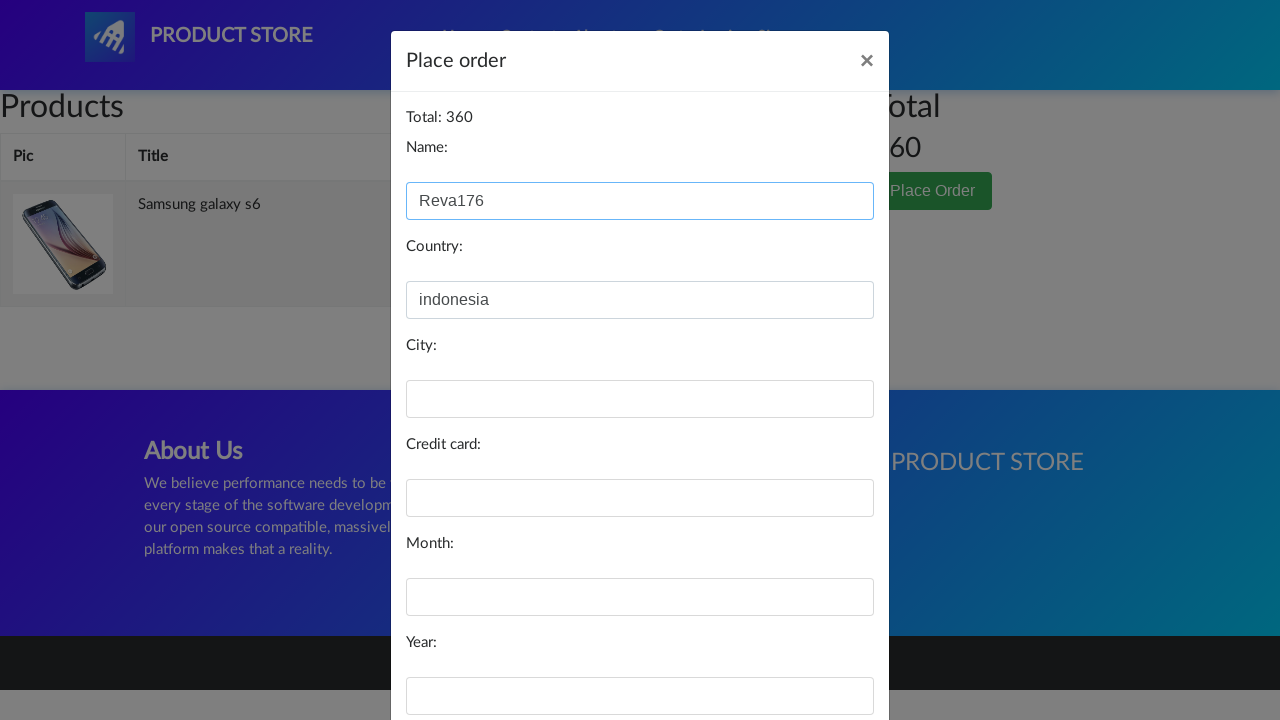

Filled city field with 'Banyumas' on #city
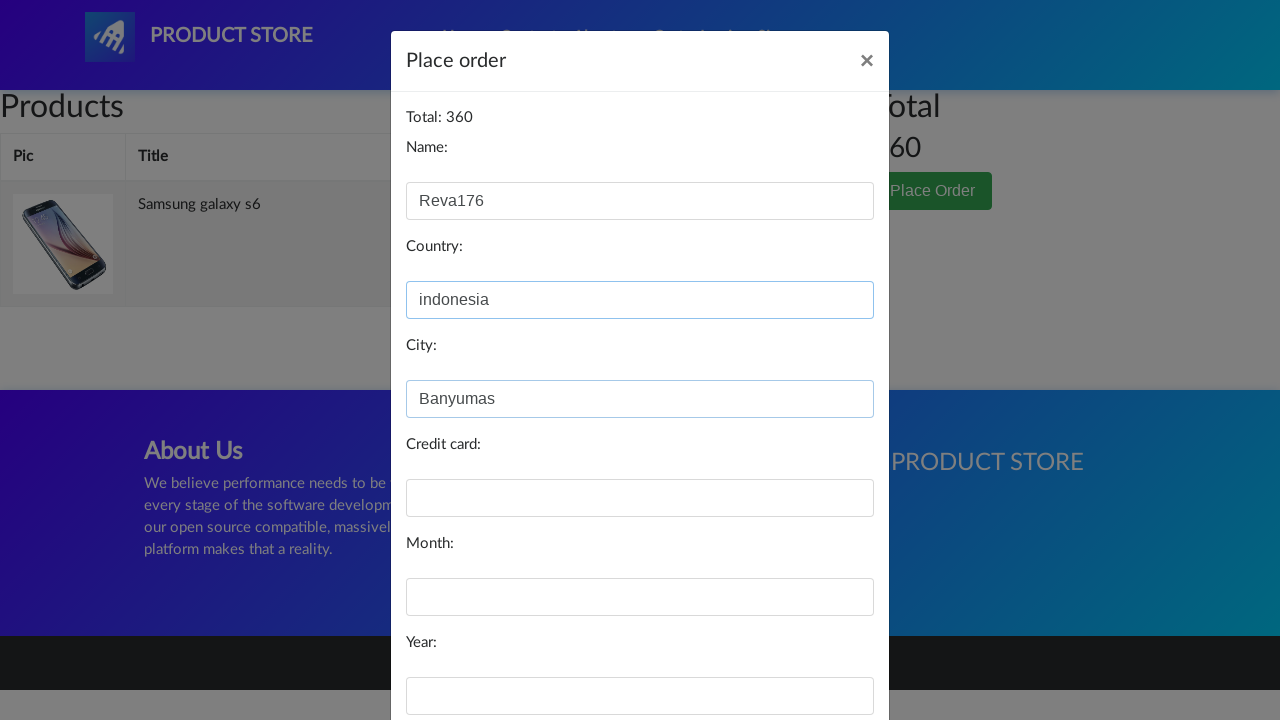

Filled credit card field with card number on #card
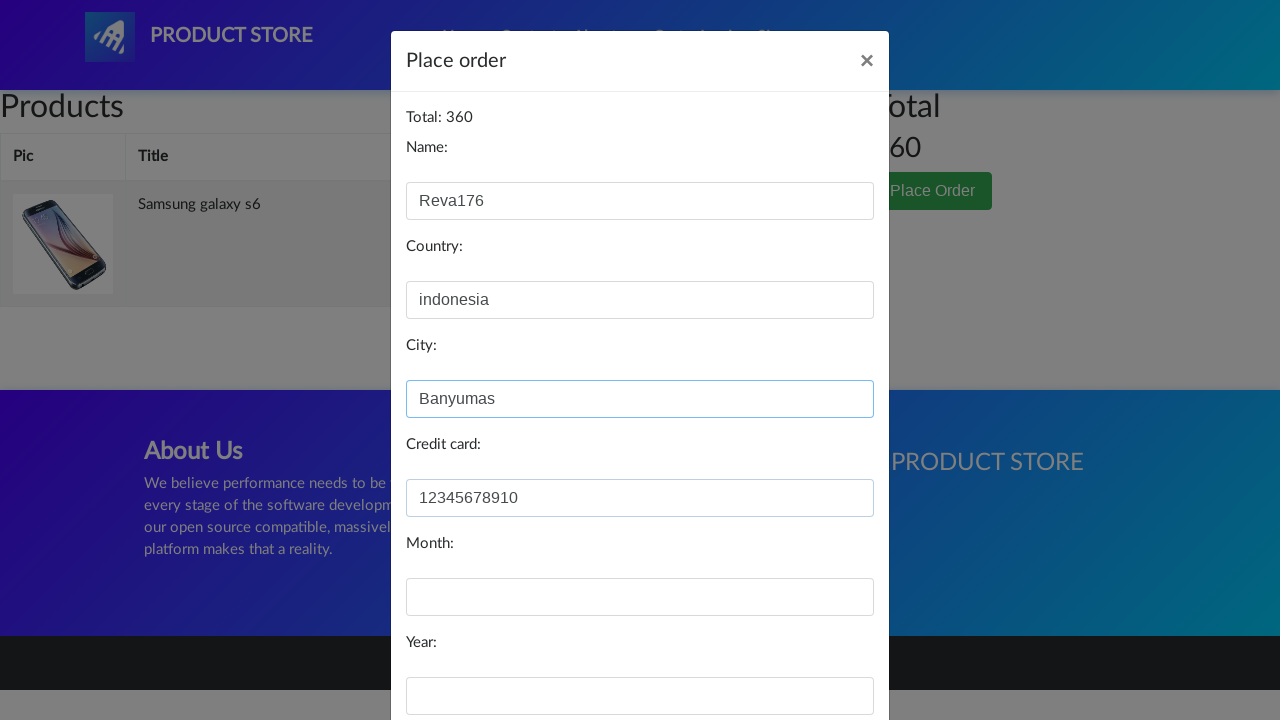

Filled month field with '07' on #month
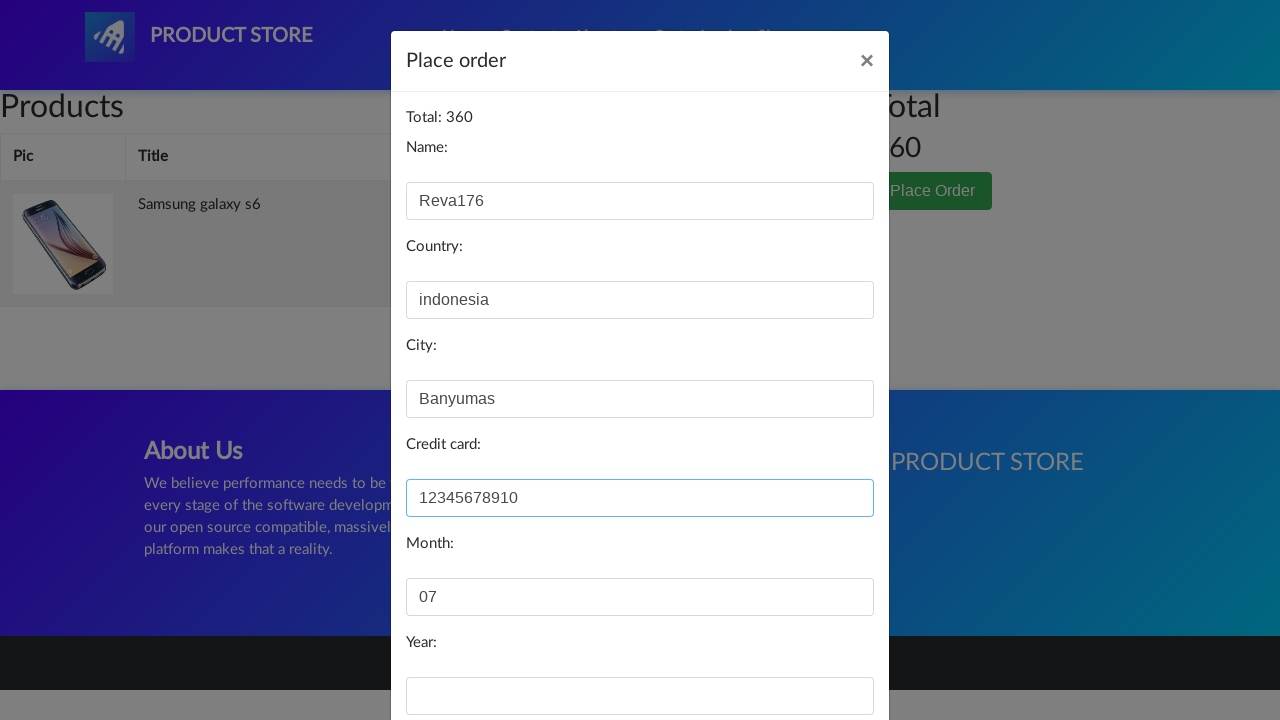

Filled year field with '2023' on #year
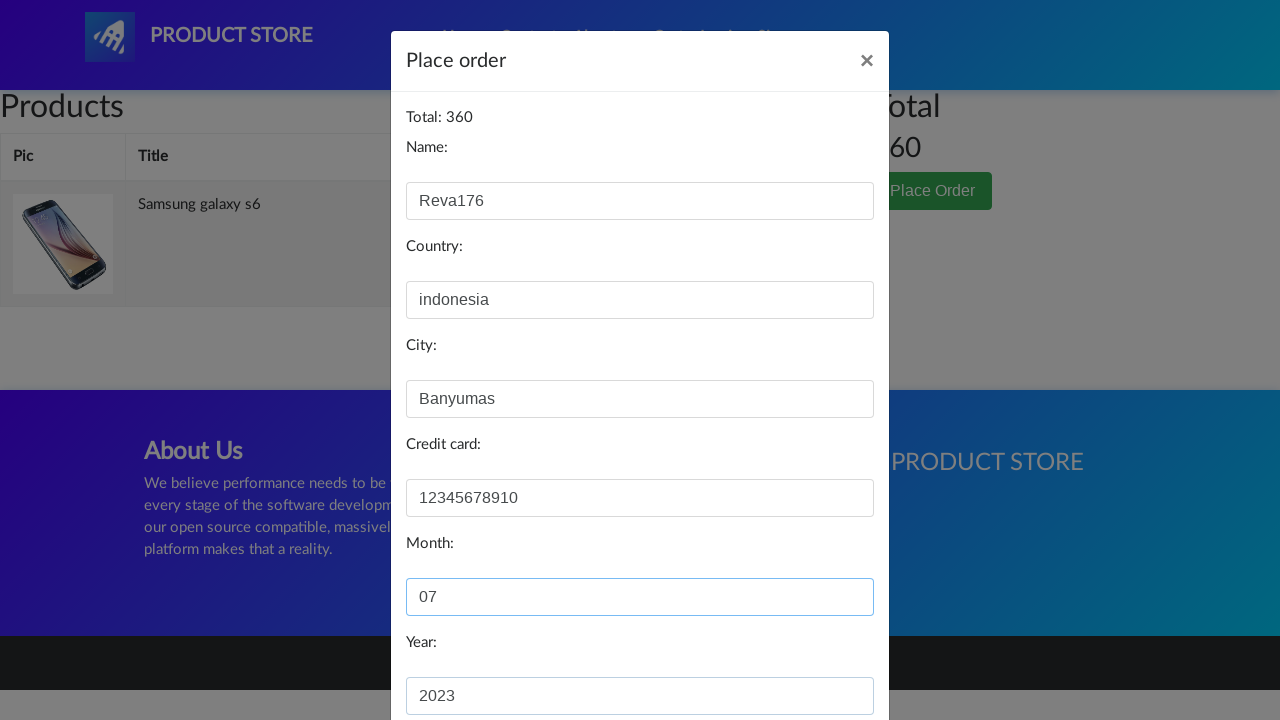

Clicked 'Purchase' button to complete order at (823, 655) on xpath=/html/body/div[3]/div/div/div[3]/button[2]
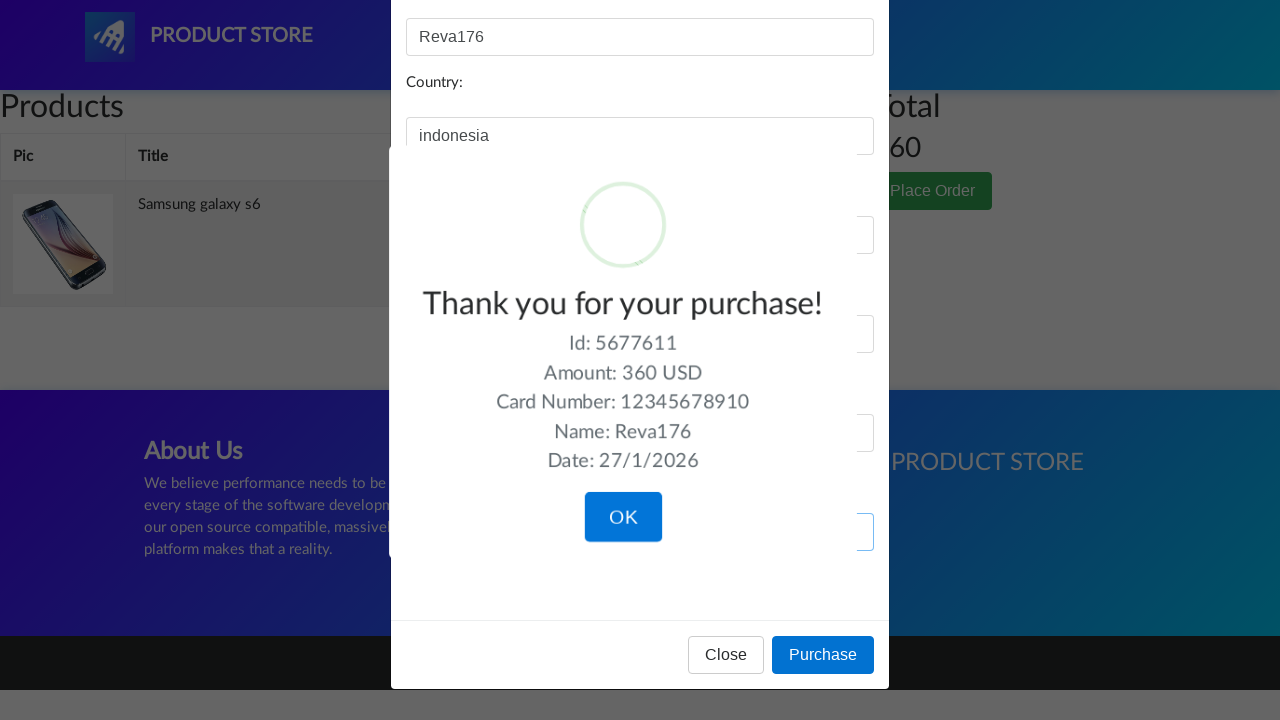

Waited for purchase confirmation to appear
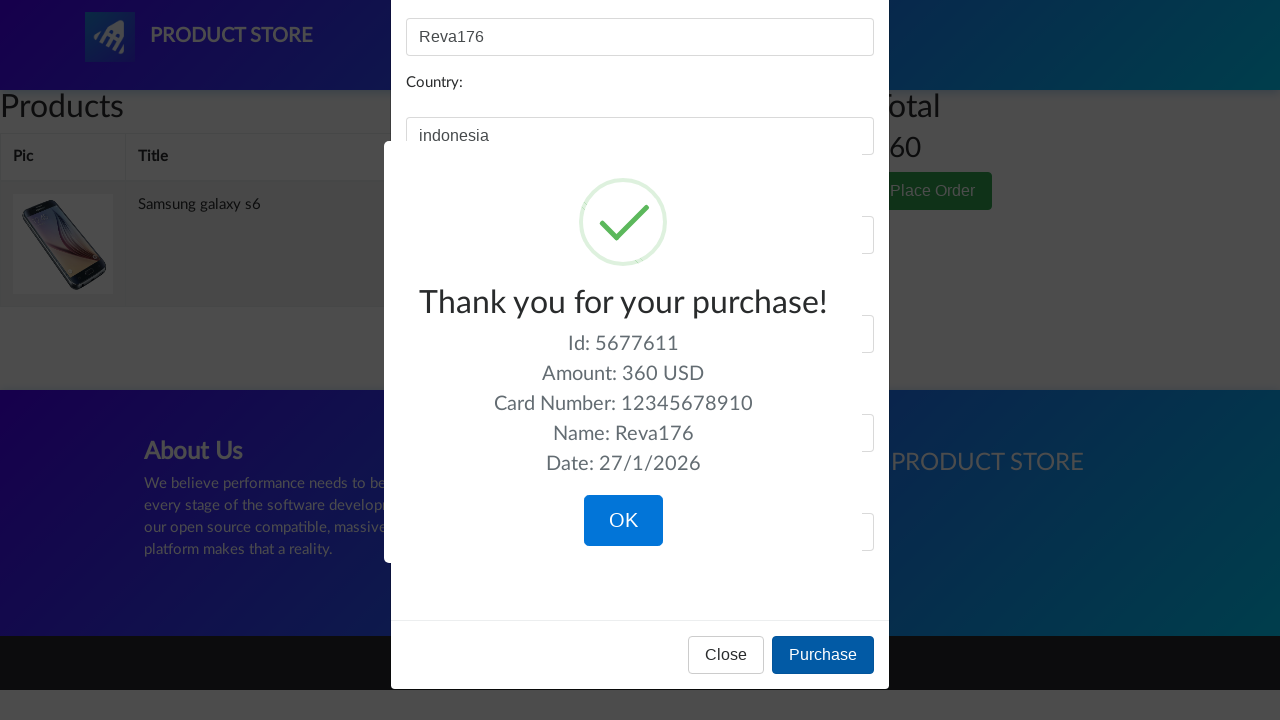

Verified purchase confirmation message is displayed
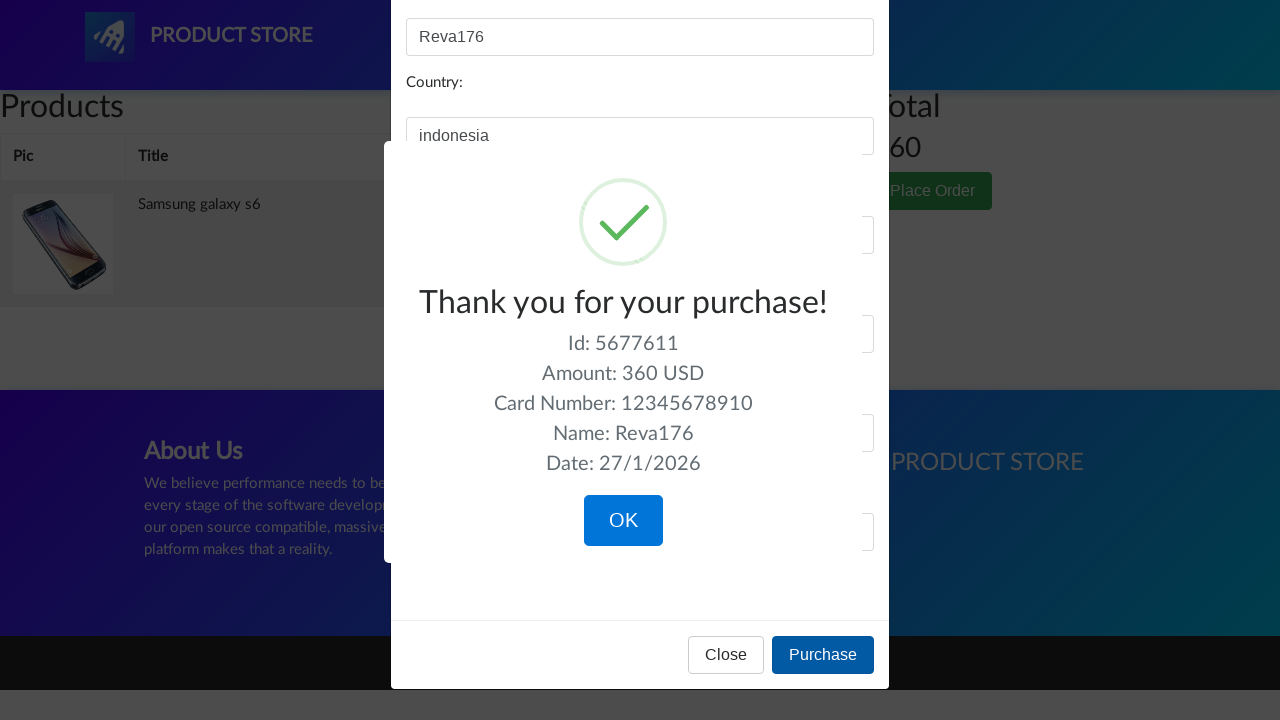

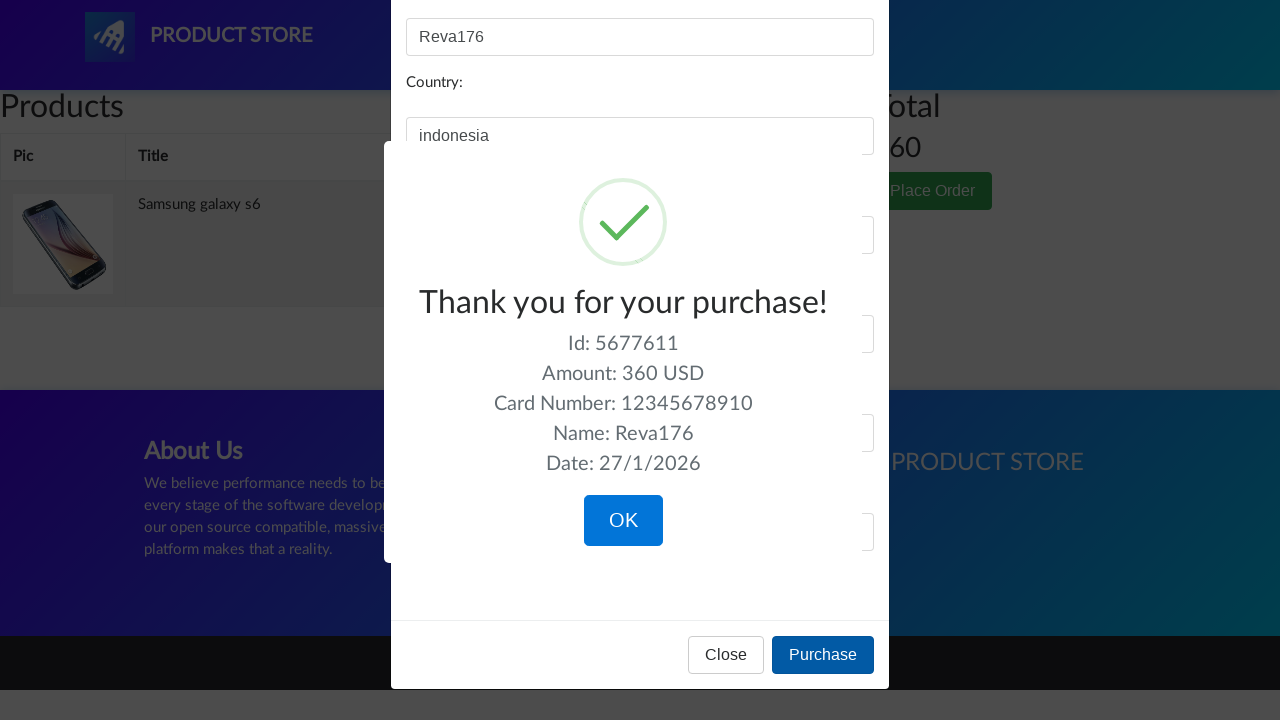